Tests dropdown handling functionality on a registration form by interacting with a Skills dropdown, verifying its properties, and selecting an option by index.

Starting URL: http://demo.automationtesting.in/Register.html

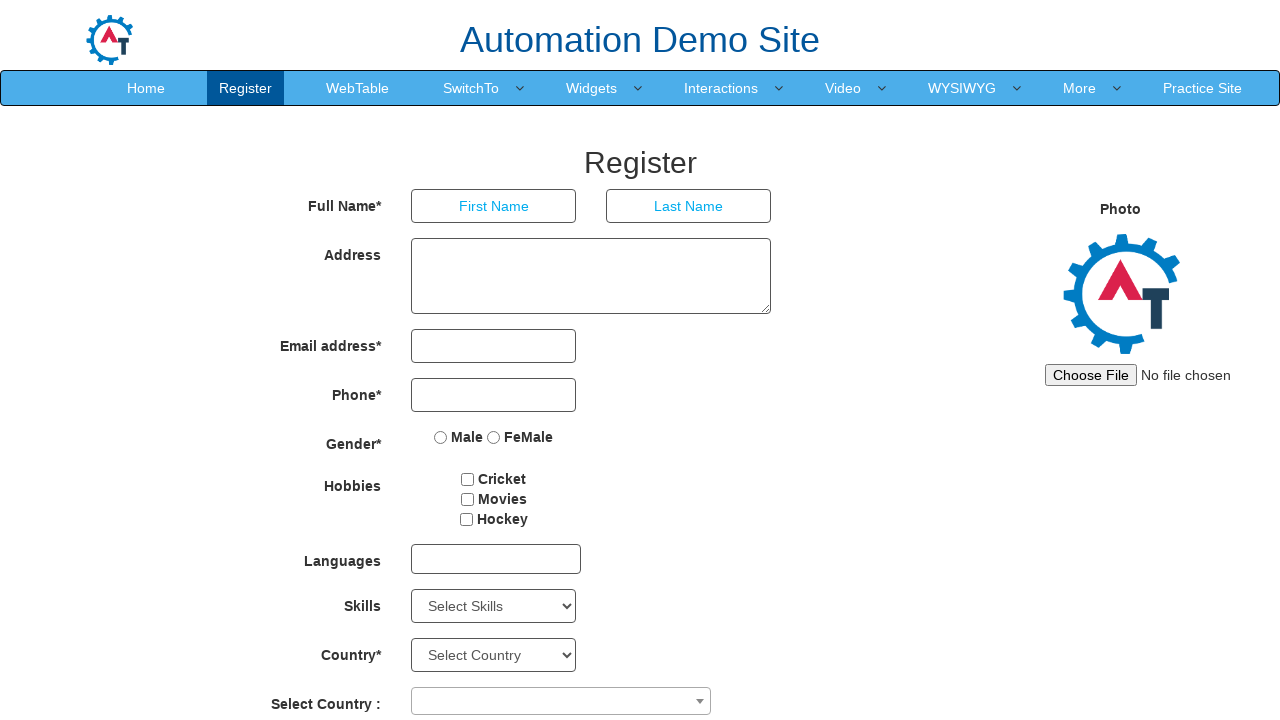

Waited for Skills dropdown to be visible
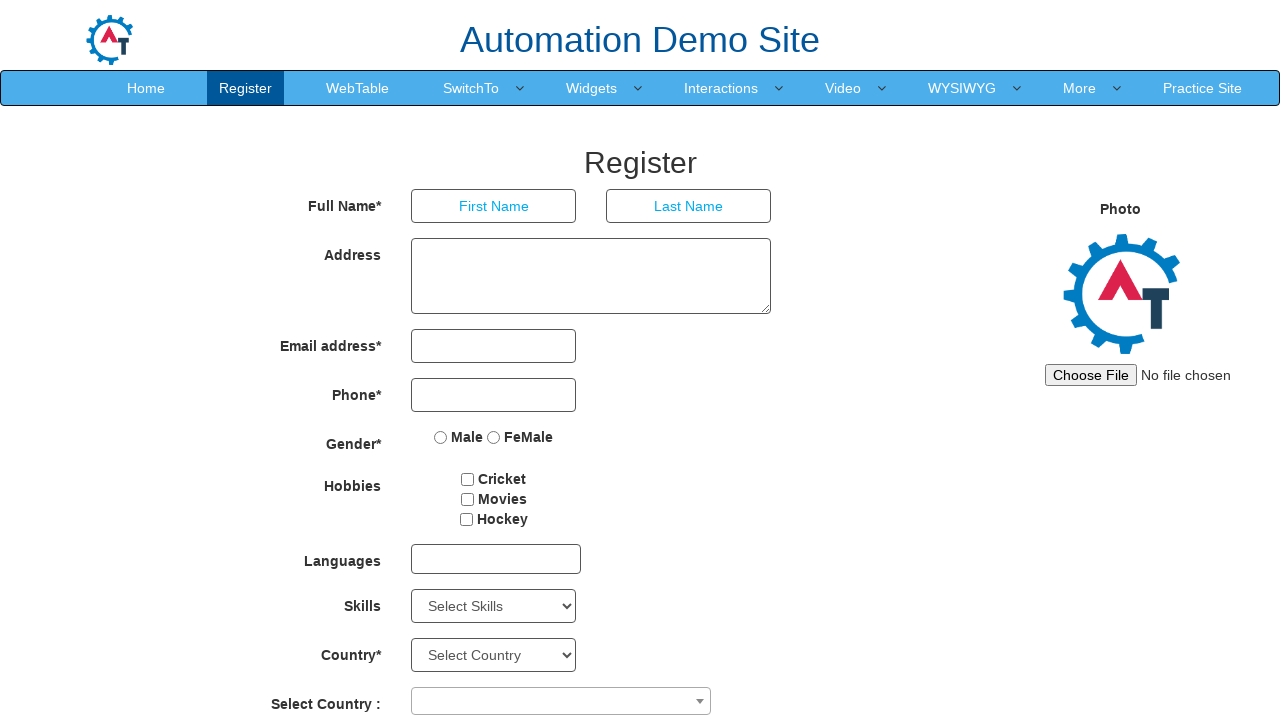

Located Skills dropdown element
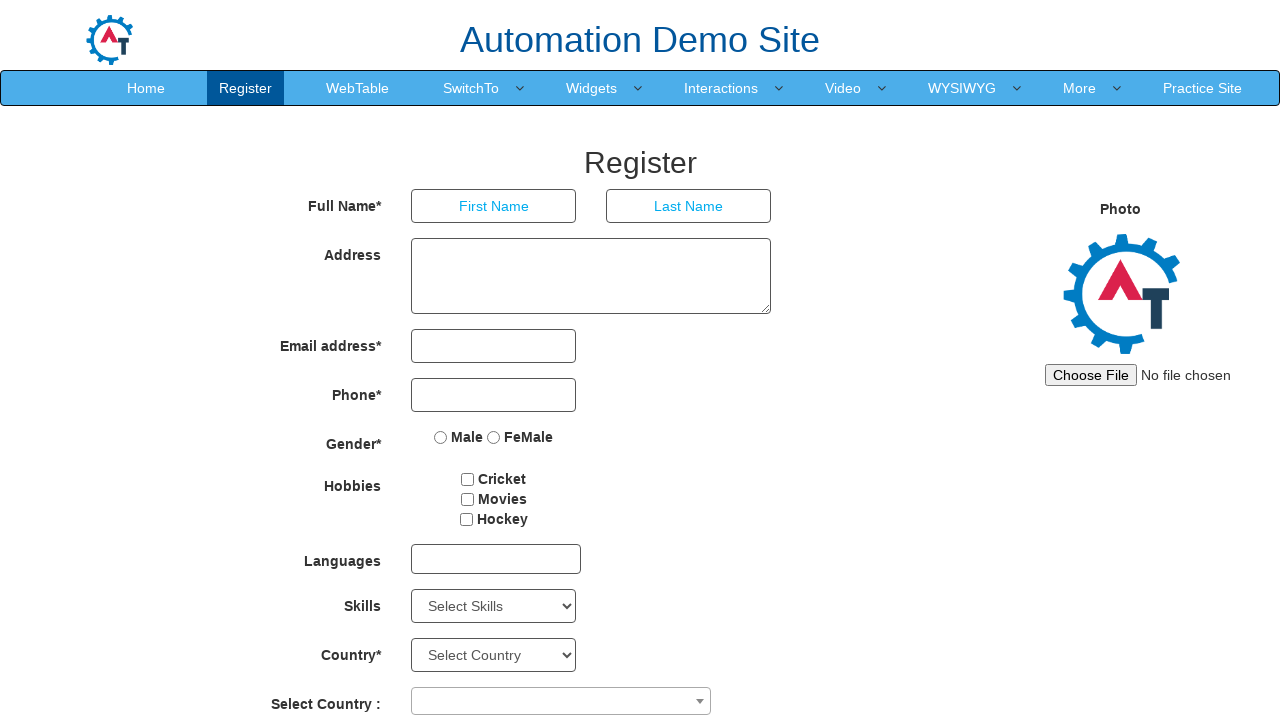

Selected option at index 4 from Skills dropdown on #Skills
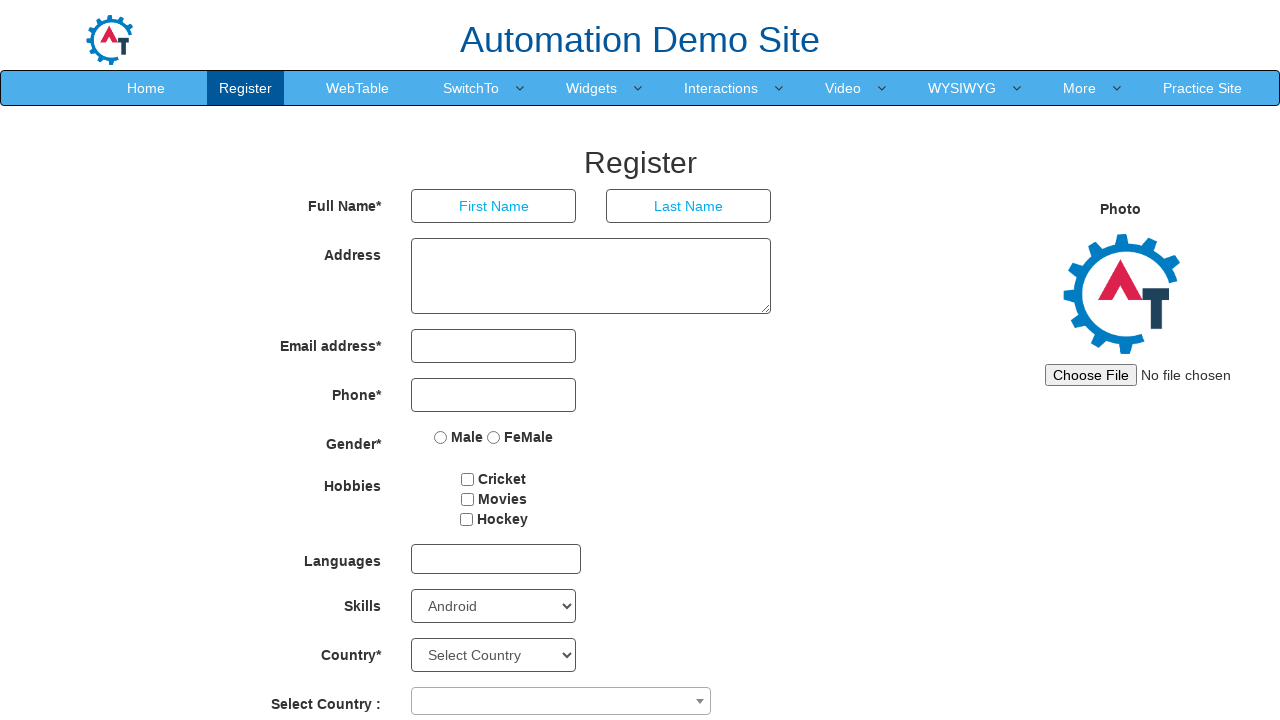

Waited 500ms for dropdown selection to be registered
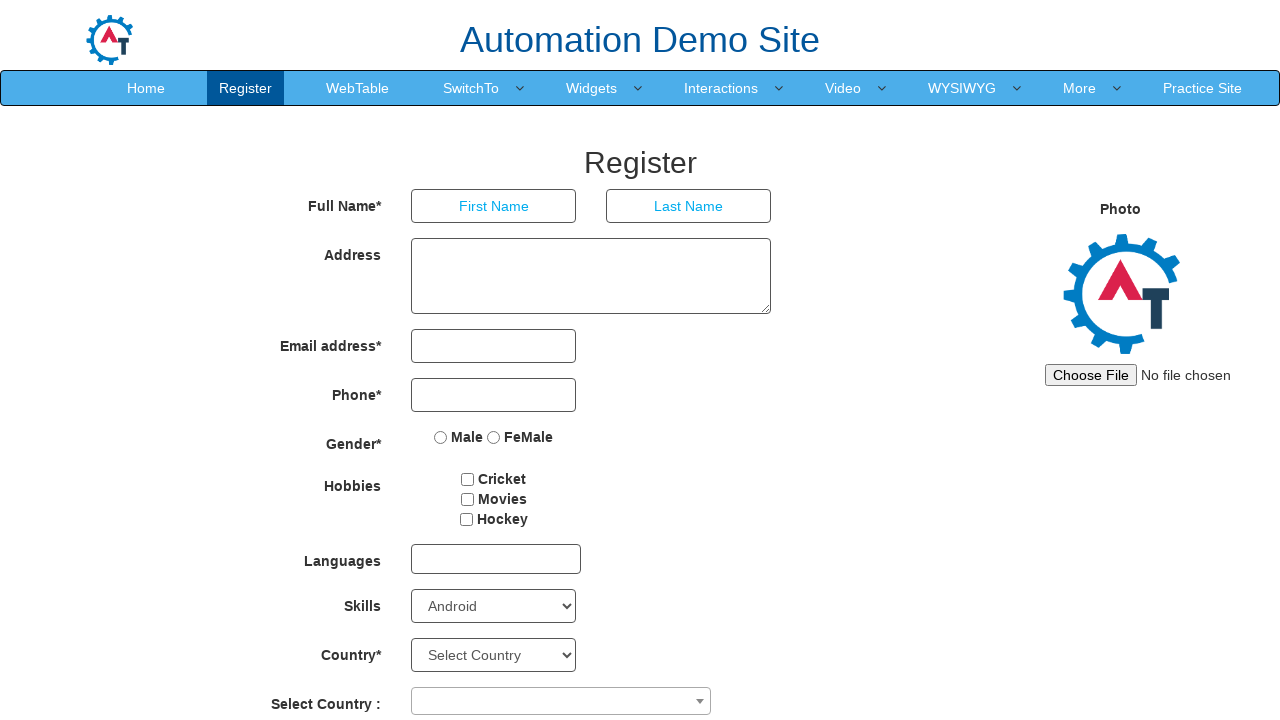

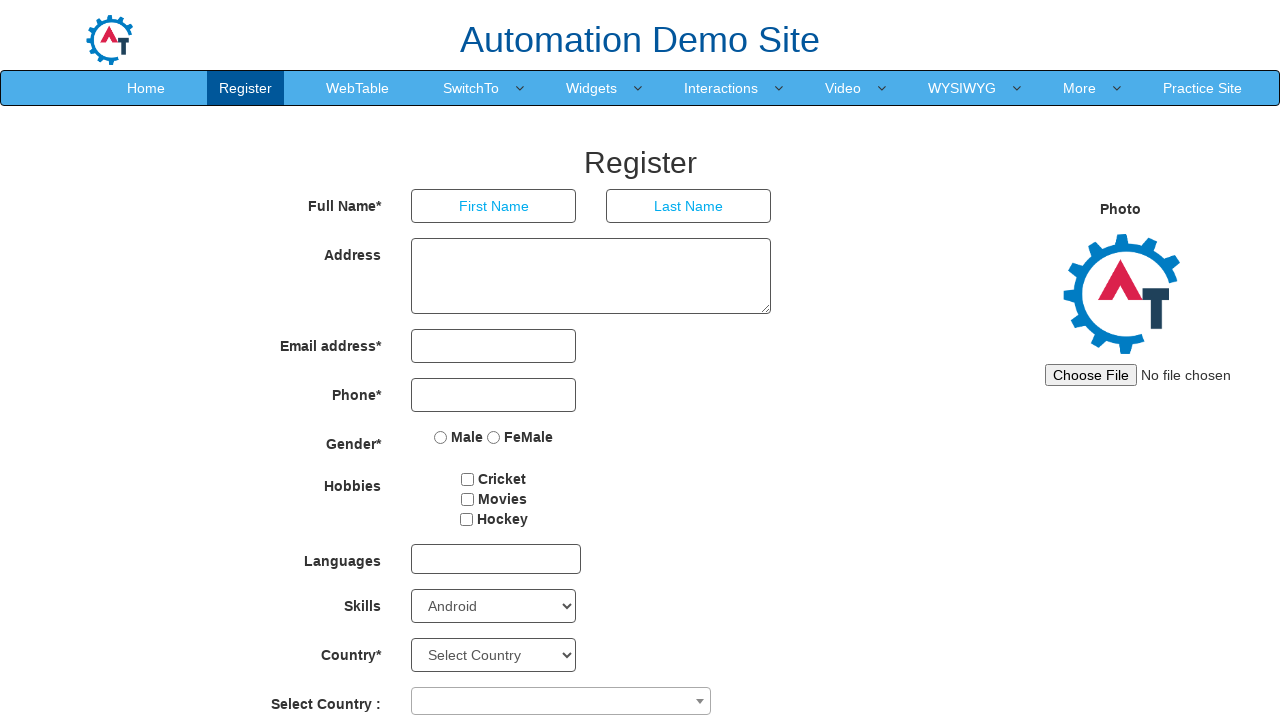